Tests AJAX functionality by clicking a button and waiting for dynamically loaded content to appear on the page

Starting URL: http://uitestingplayground.com/ajax

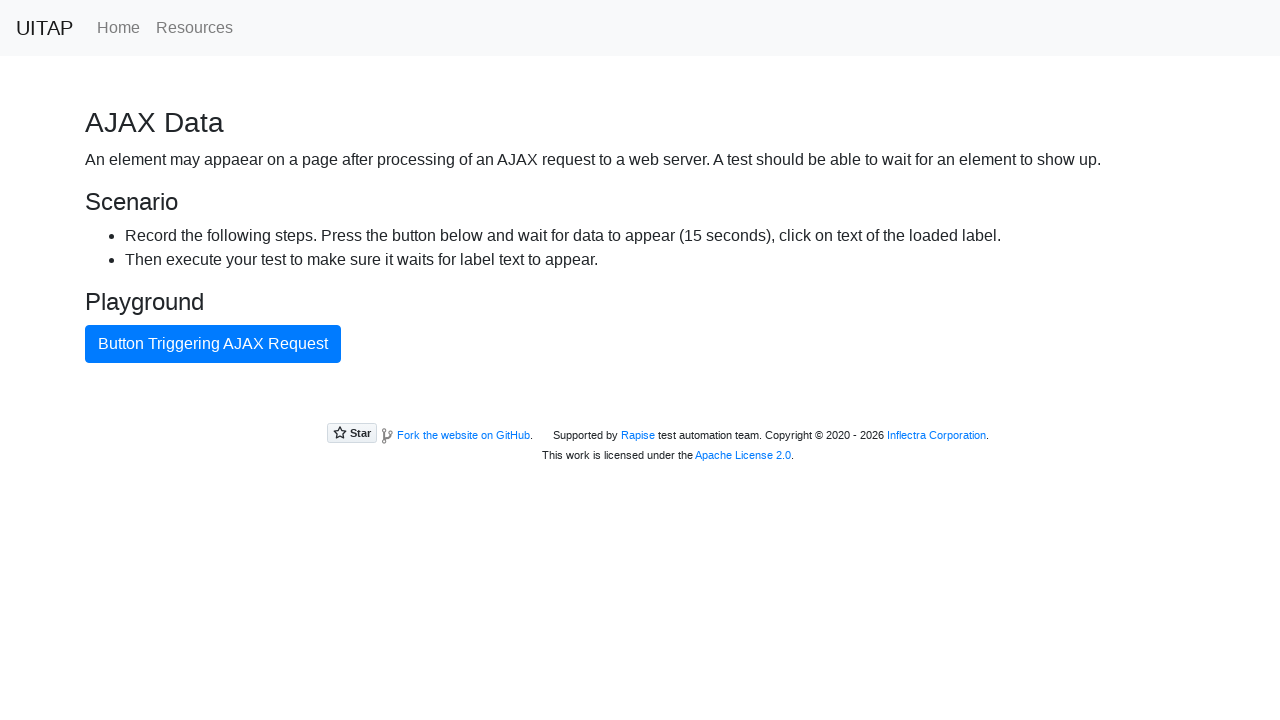

Clicked AJAX button to trigger data loading at (213, 344) on button#ajaxButton
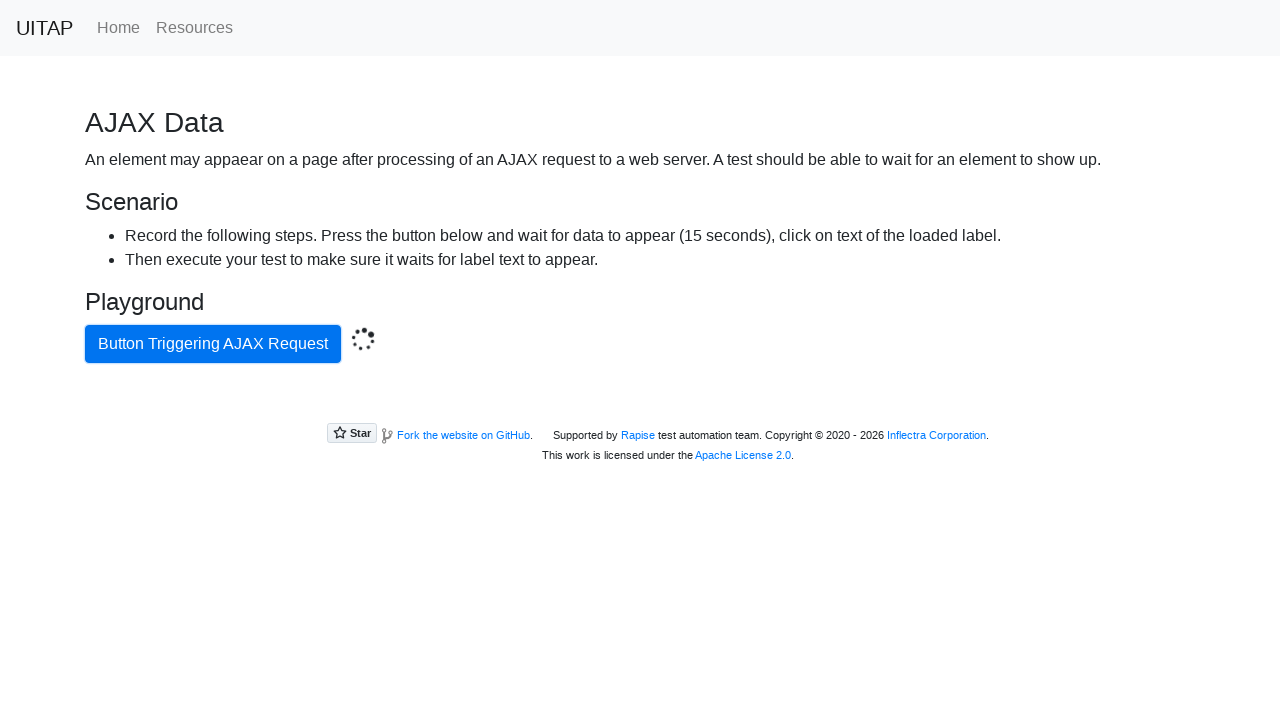

Waited for AJAX-loaded content to appear (success message)
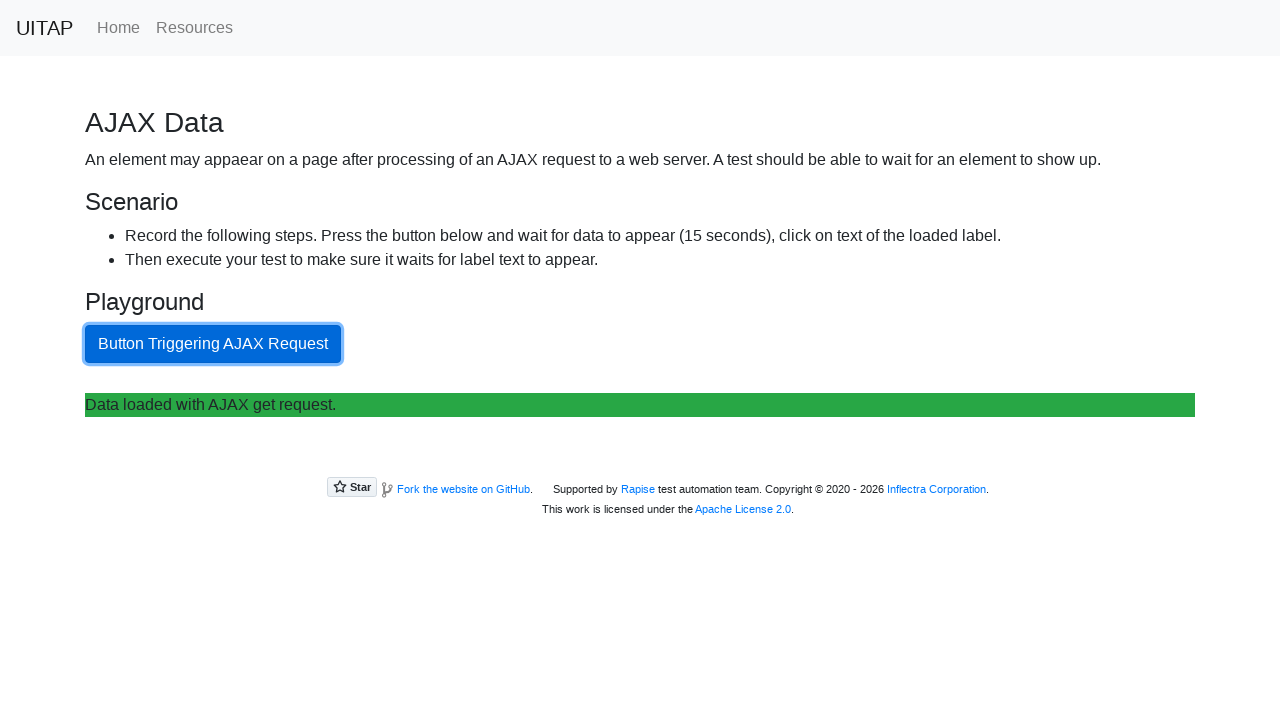

Located the loaded element with success message
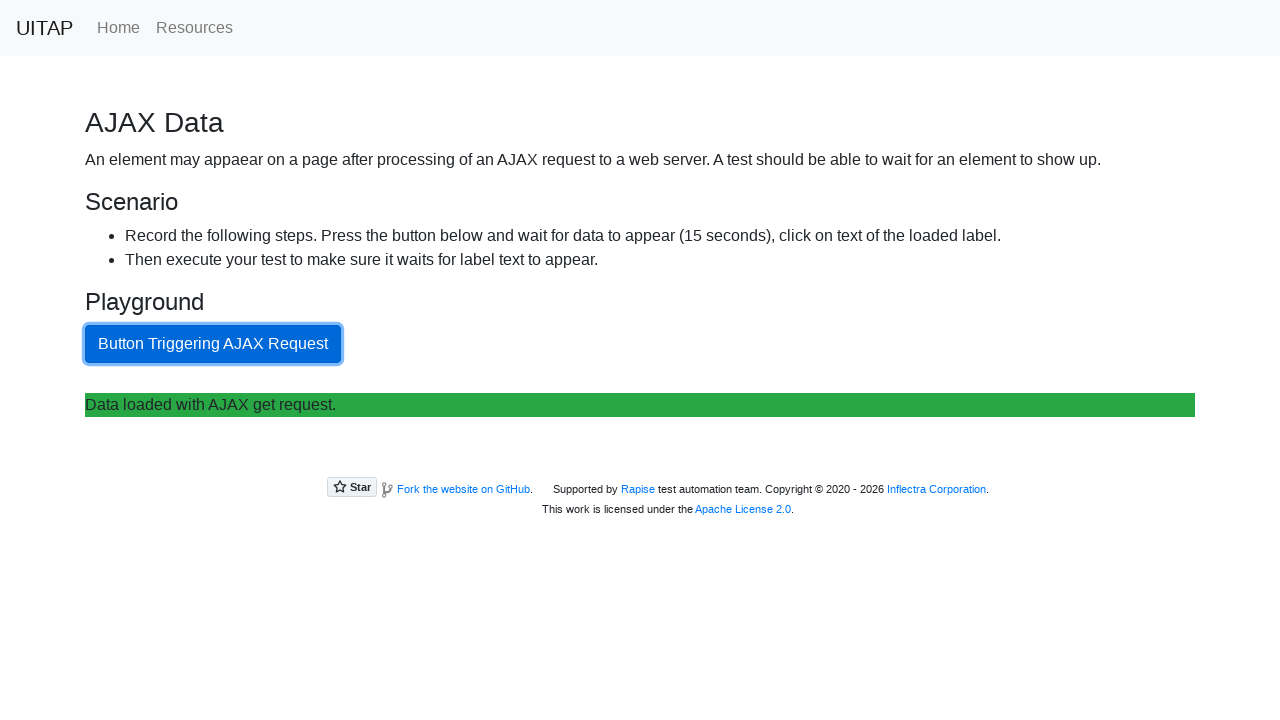

Verified loaded text content matches expected message
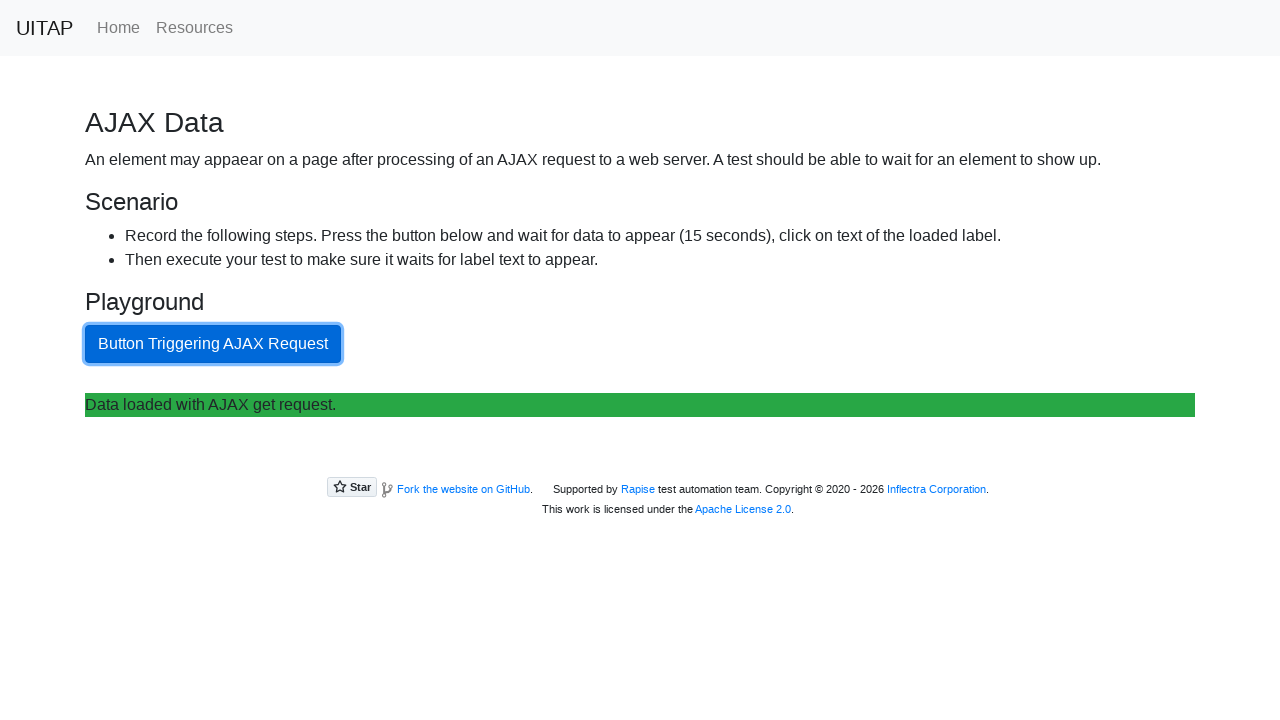

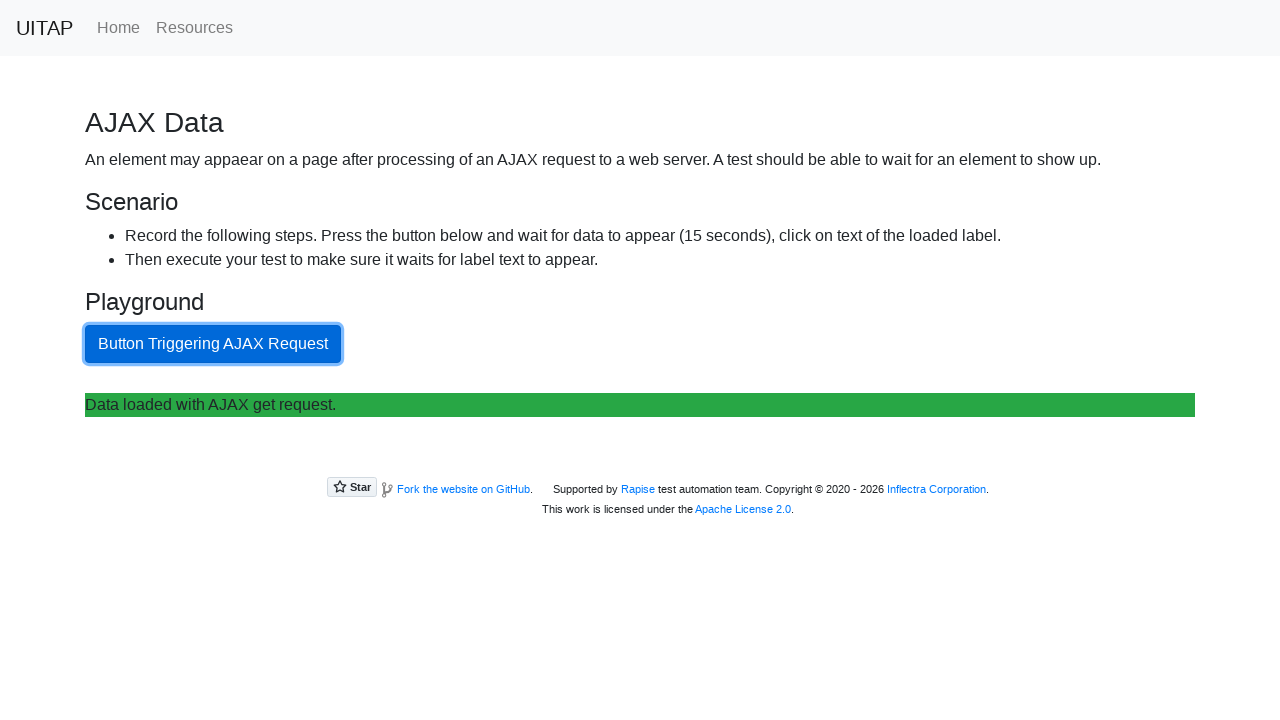